Tests opening a new browser tab, navigating to a different URL in that tab, and verifying that two window handles exist.

Starting URL: https://the-internet.herokuapp.com/windows

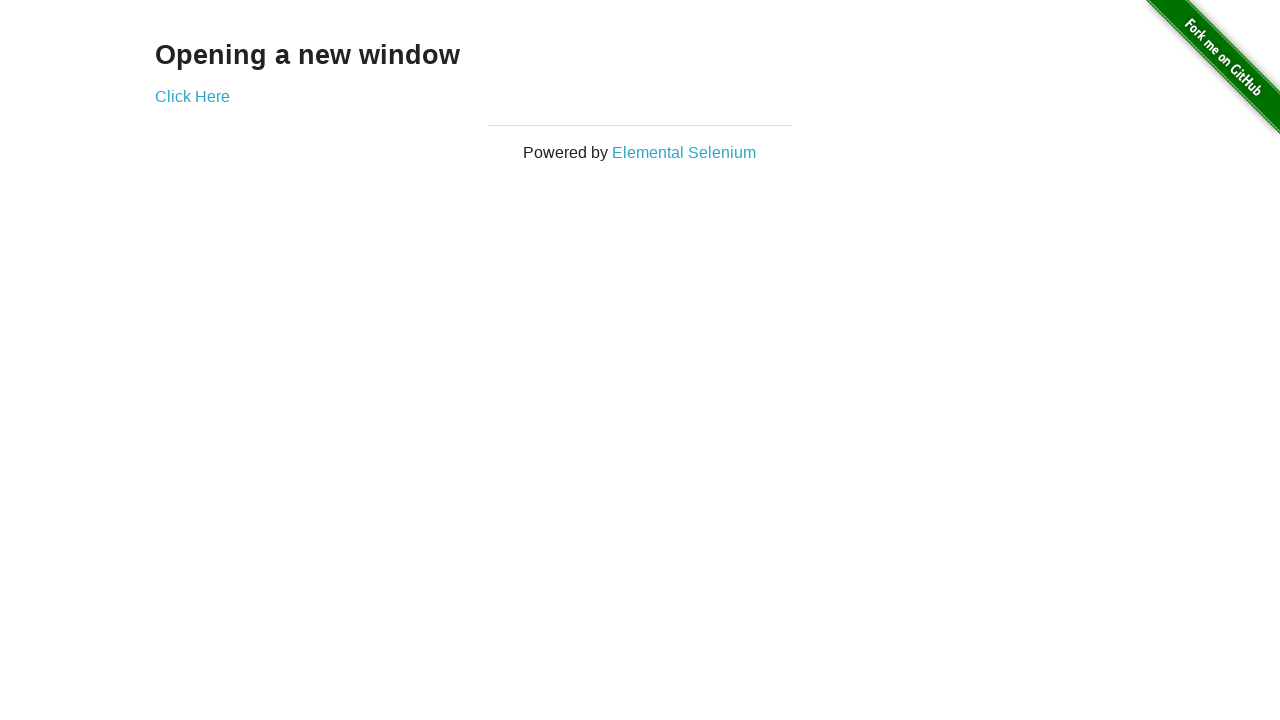

Opened a new tab in the browser context
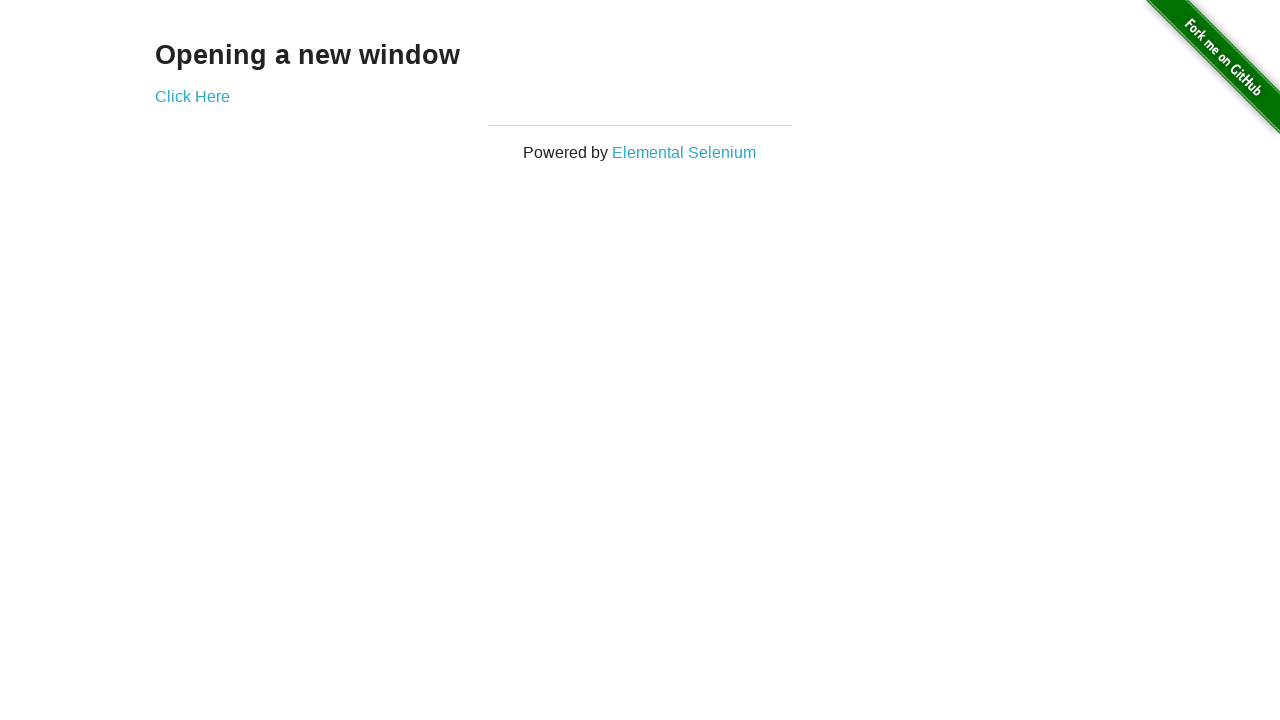

Navigated new tab to https://the-internet.herokuapp.com/typos
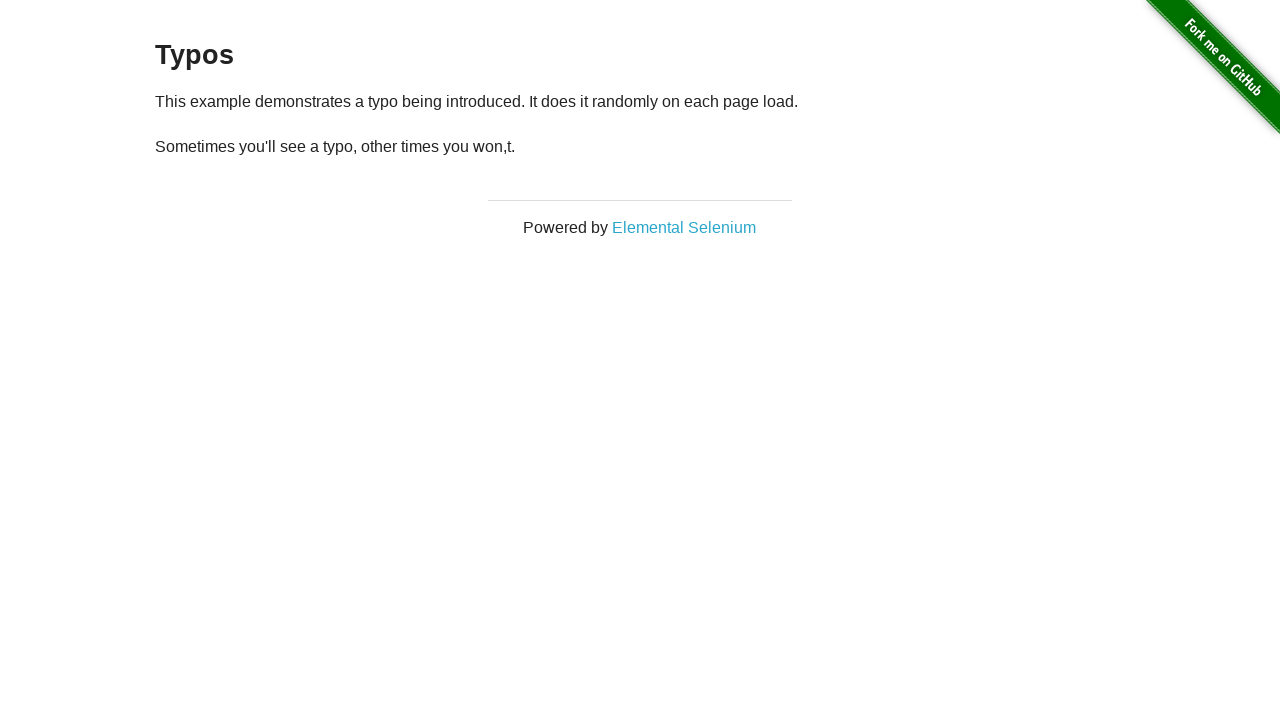

Verified that two window handles exist (2 pages open)
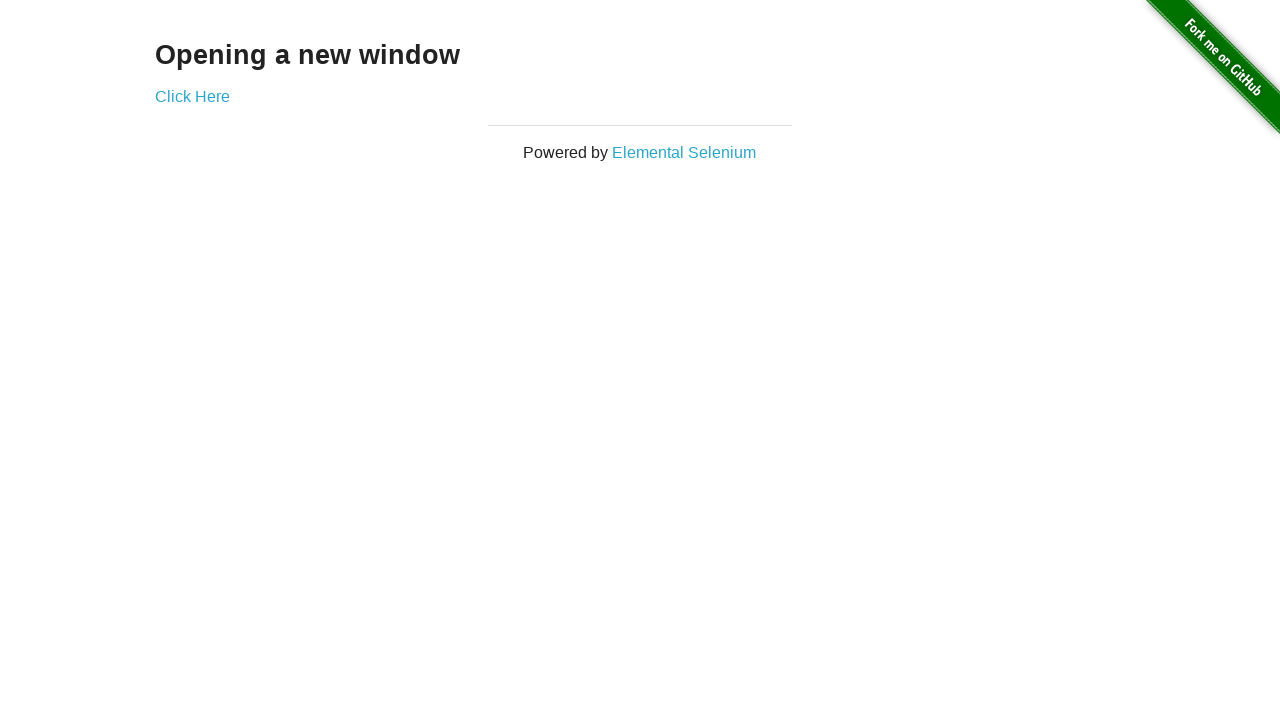

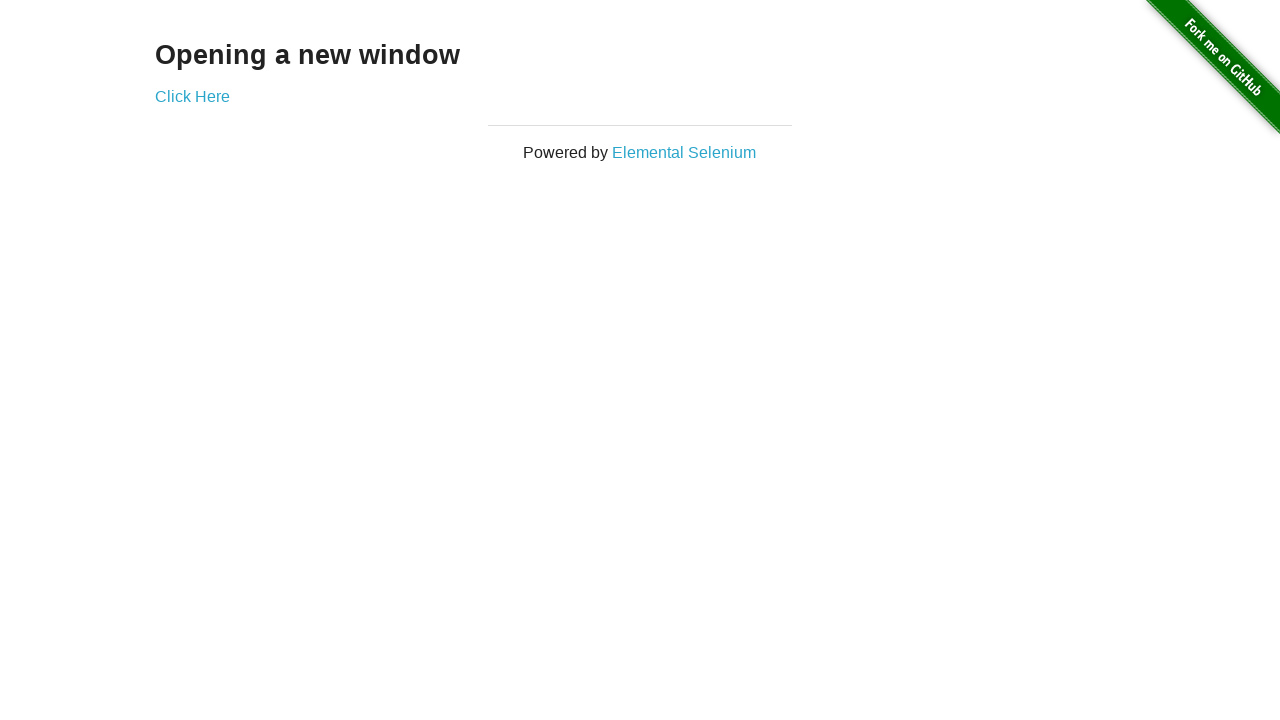